Tests opening a new browser window by clicking a link, switching to the new window, and verifying the header text displays "New Window"

Starting URL: https://the-internet.herokuapp.com/windows

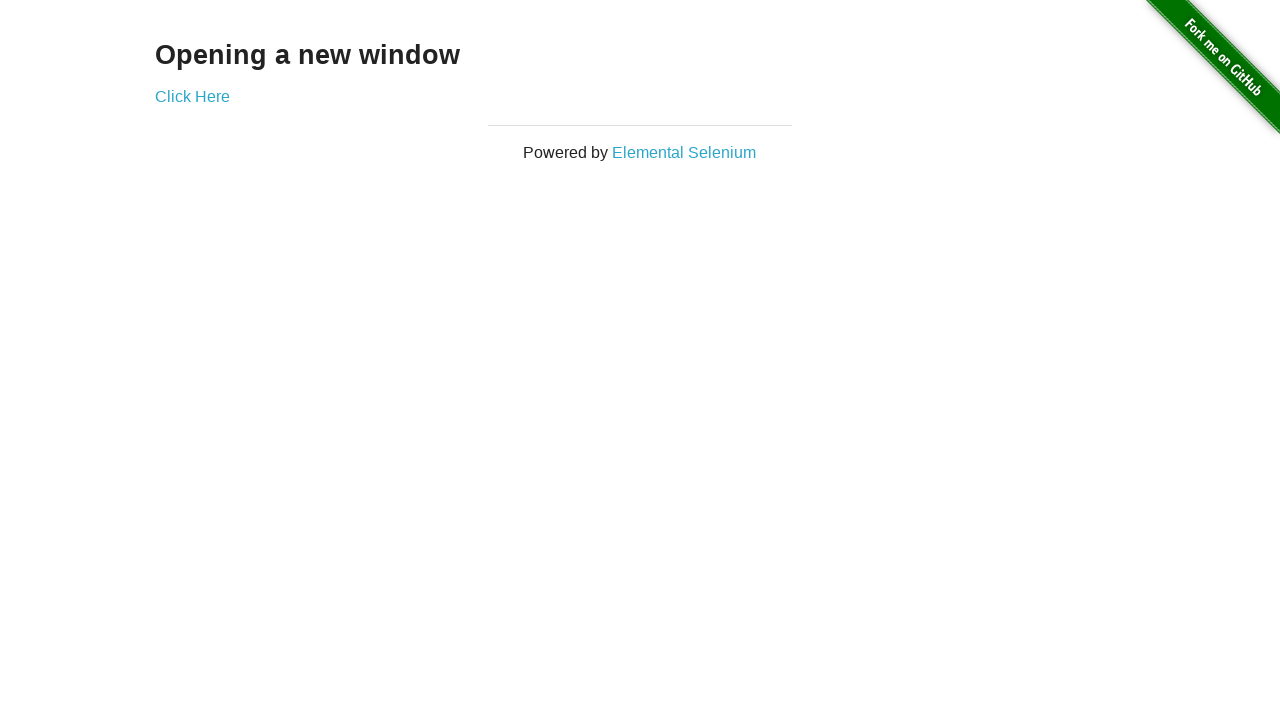

Clicked link to open new window and captured new page instance at (192, 96) on a[href='/windows/new']
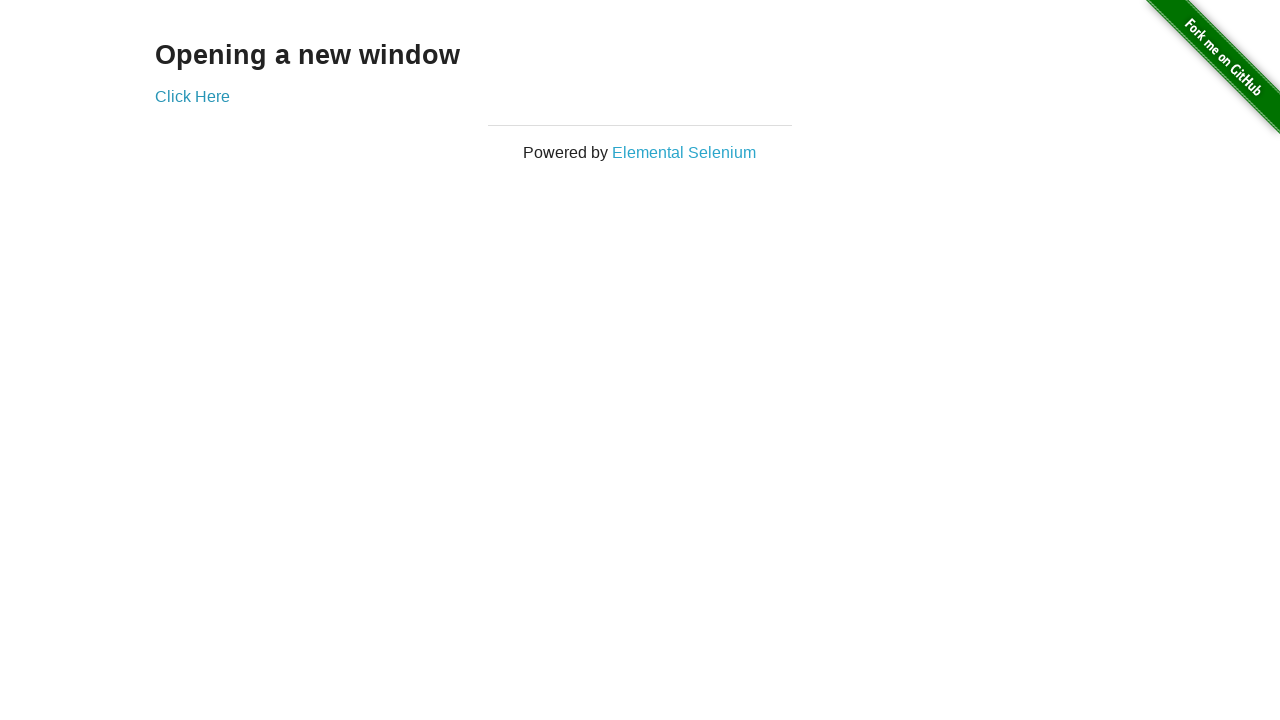

Waited for h3 header element to load in new window
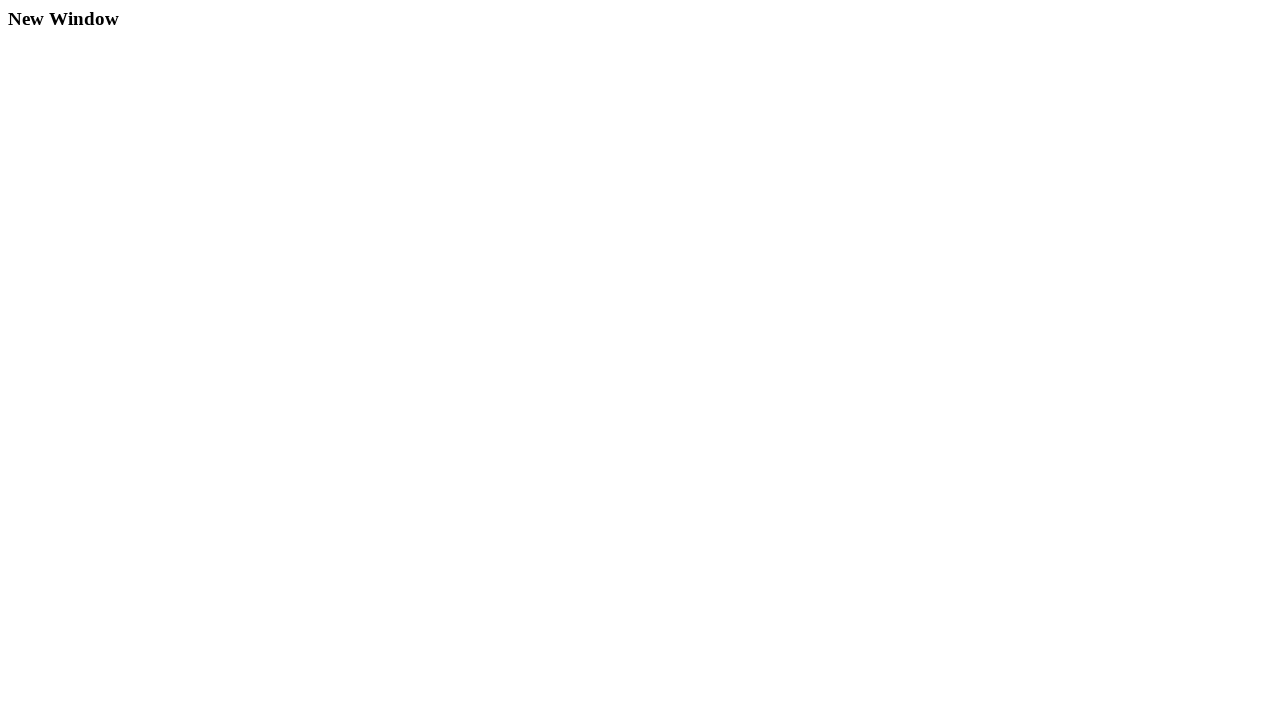

Retrieved header text: 'New Window'
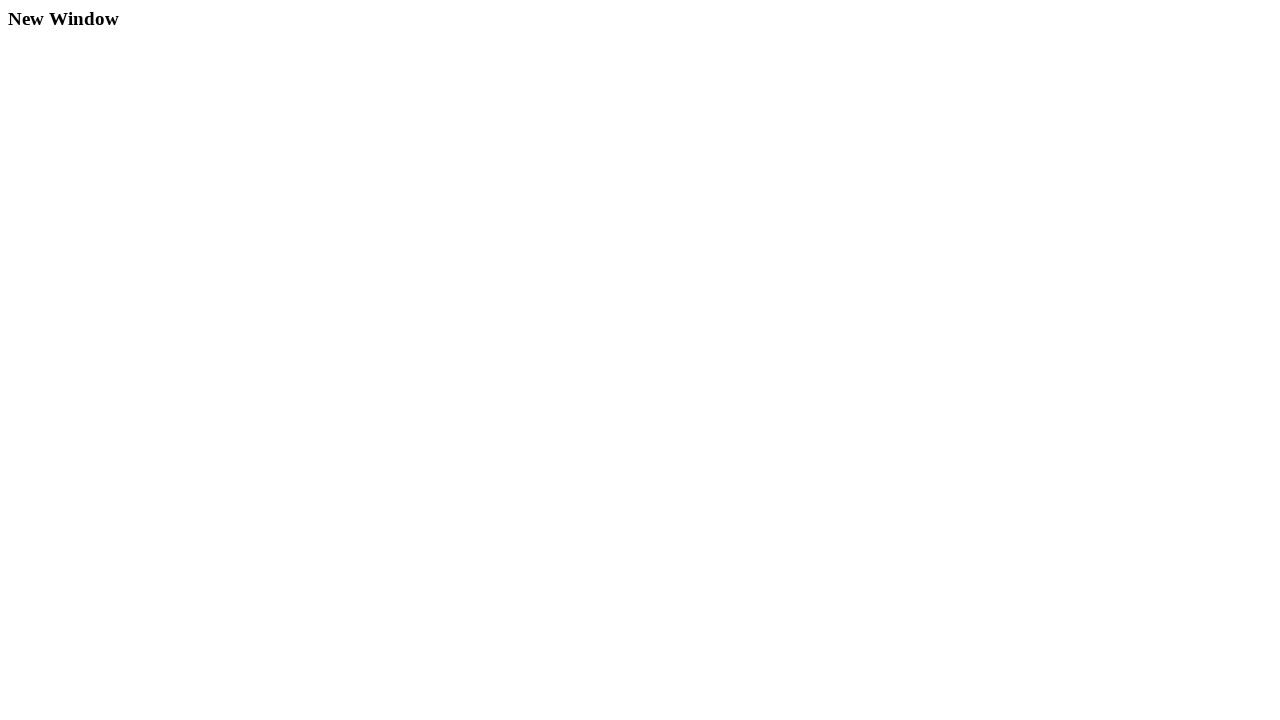

Verified header text is 'New Window'
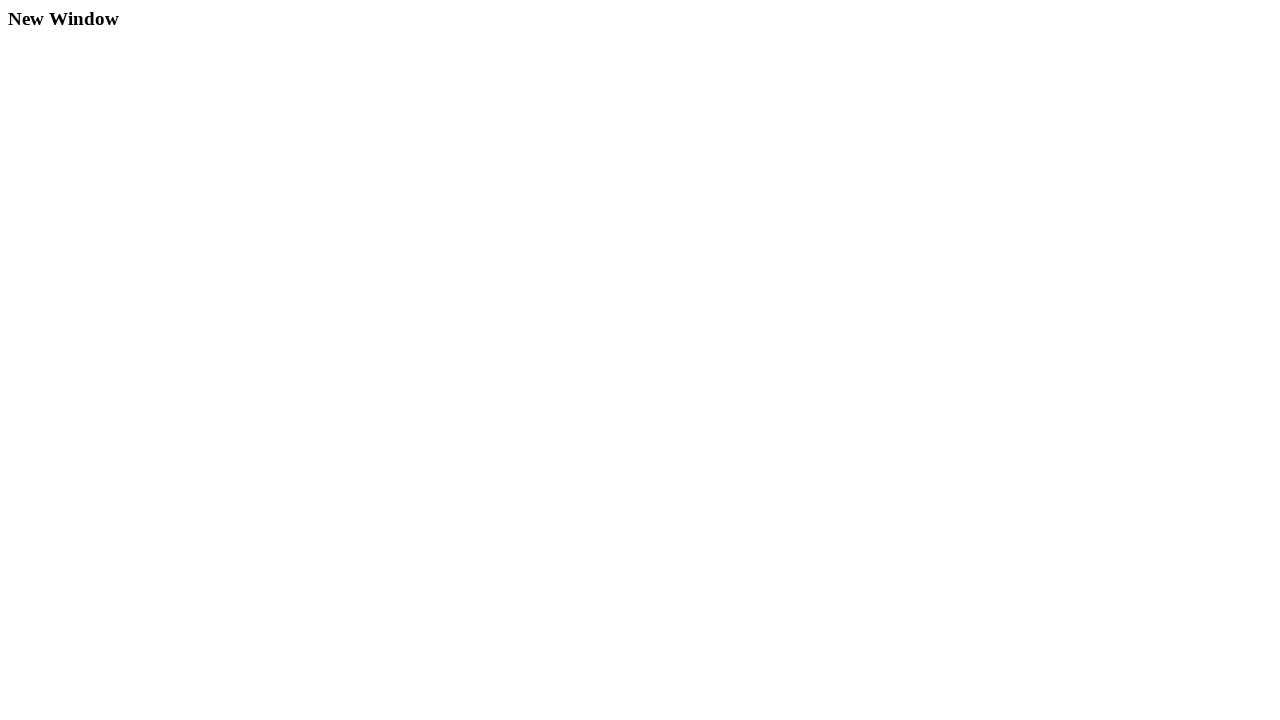

Closed the new window
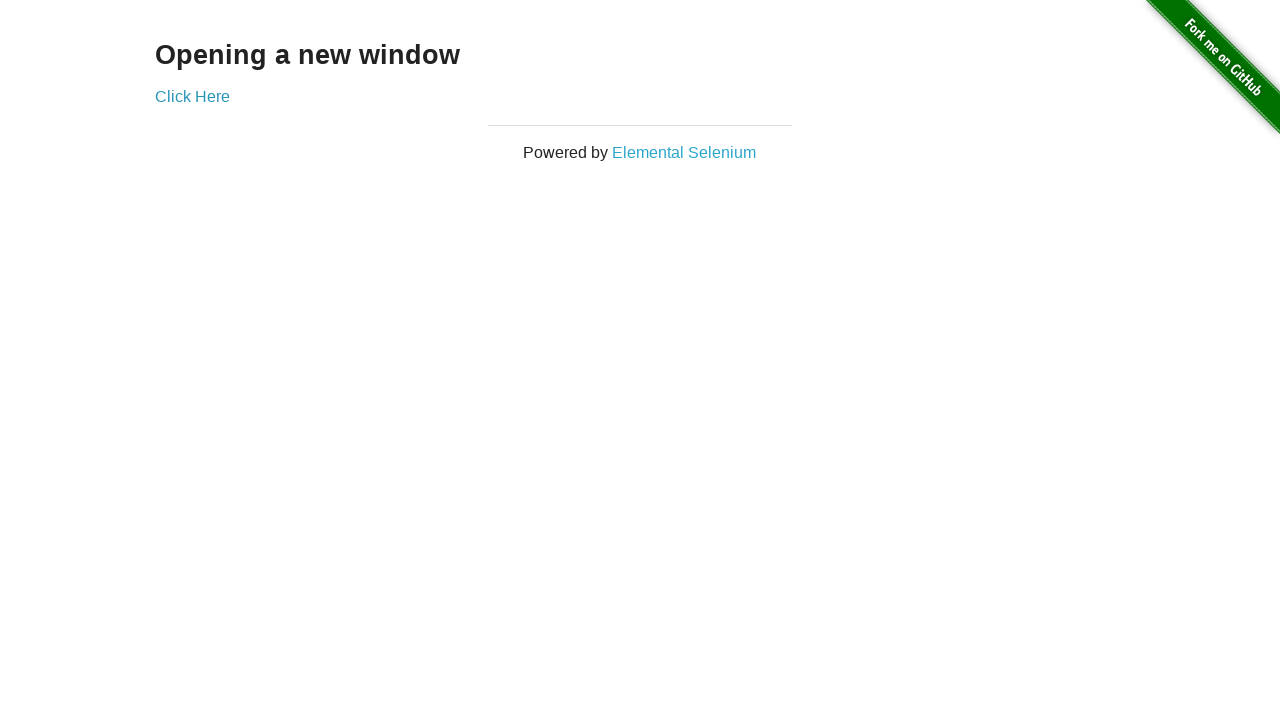

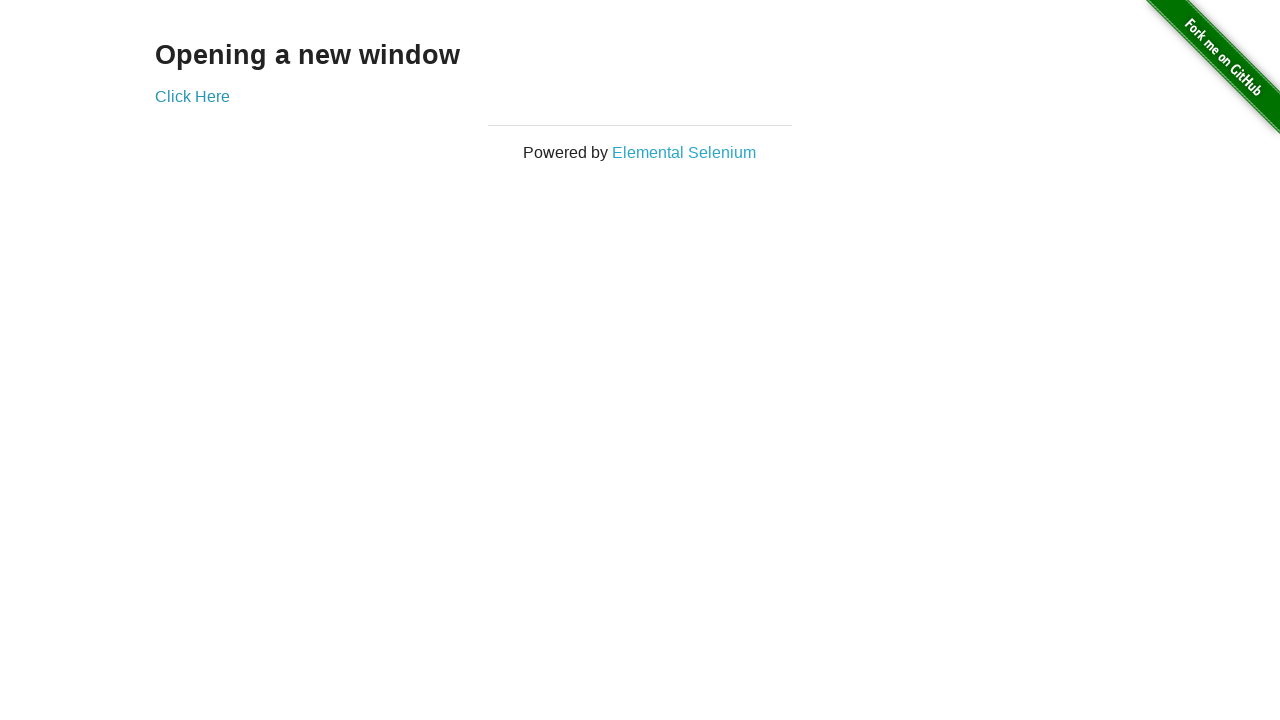